Navigates to Tide website and clicks on Contact Us section

Starting URL: https://tide.com/en-us

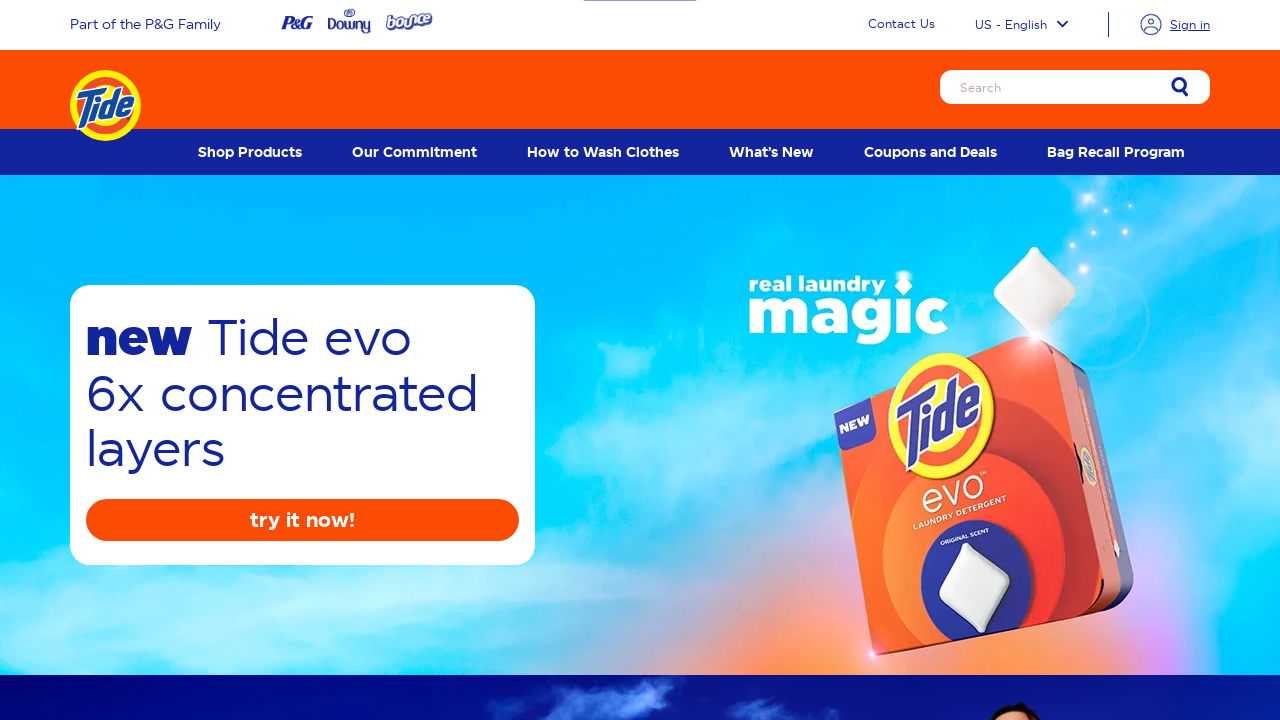

Clicked on Contact Us link at (902, 25) on text=Contact Us
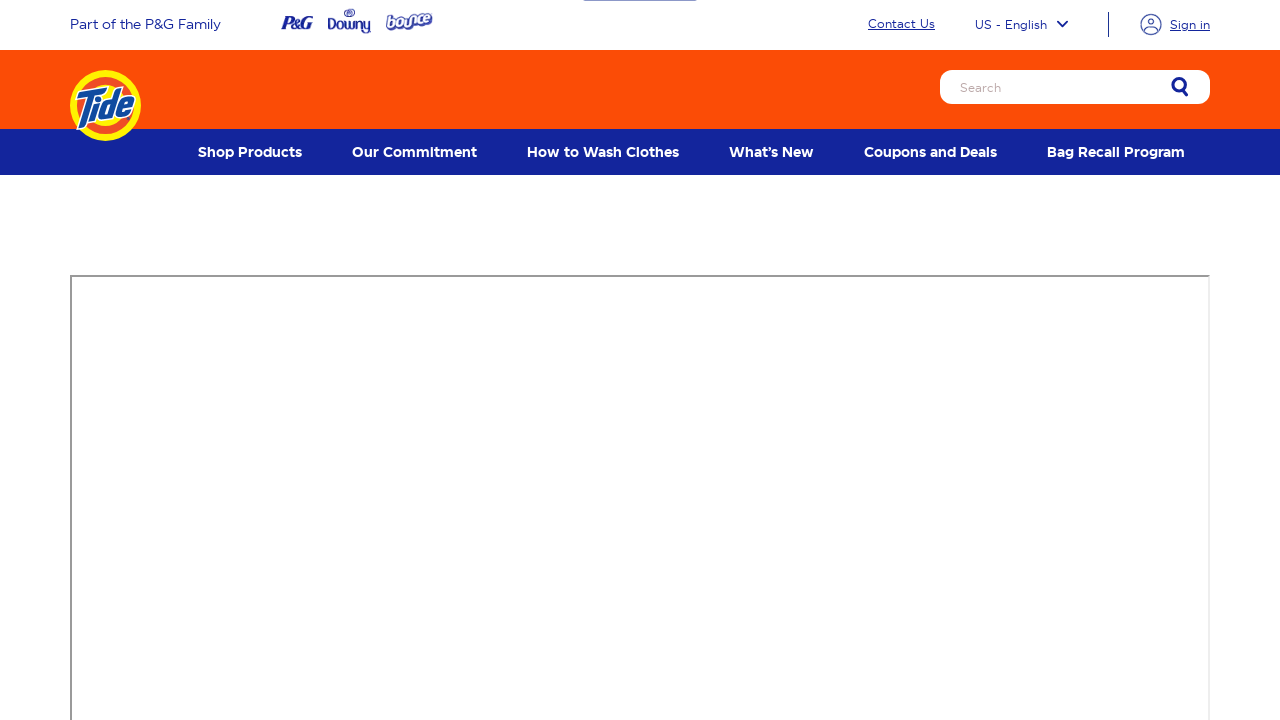

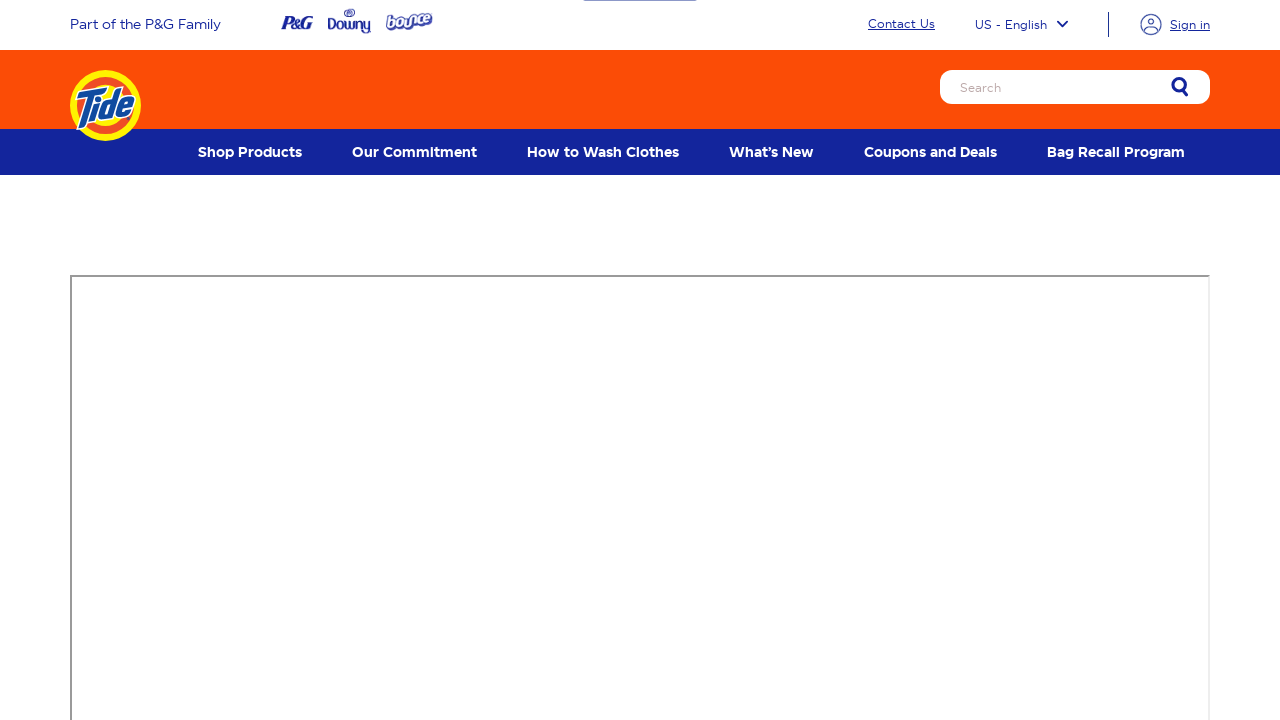